Tests a practice form by filling out personal information including name, email, mobile number, gender selection, subjects, and location dropdowns, then submitting the form.

Starting URL: https://demoqa.com/

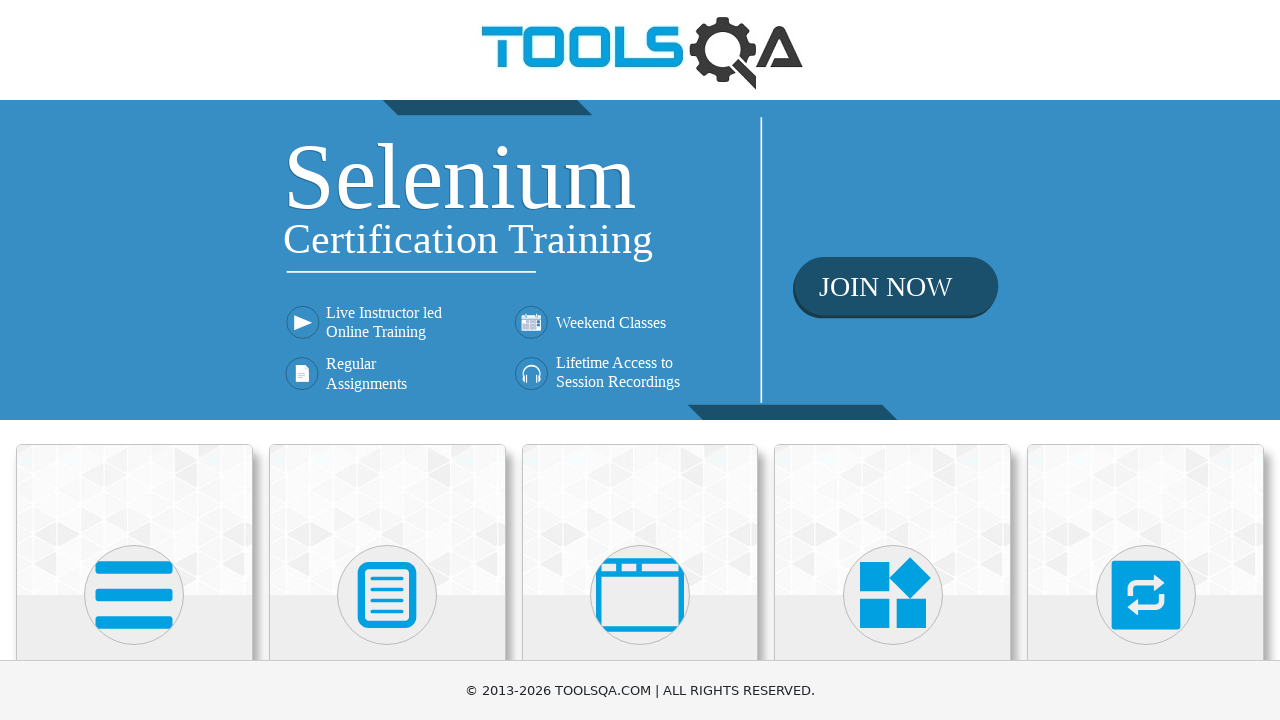

Scrolled down 400px to reveal Forms section
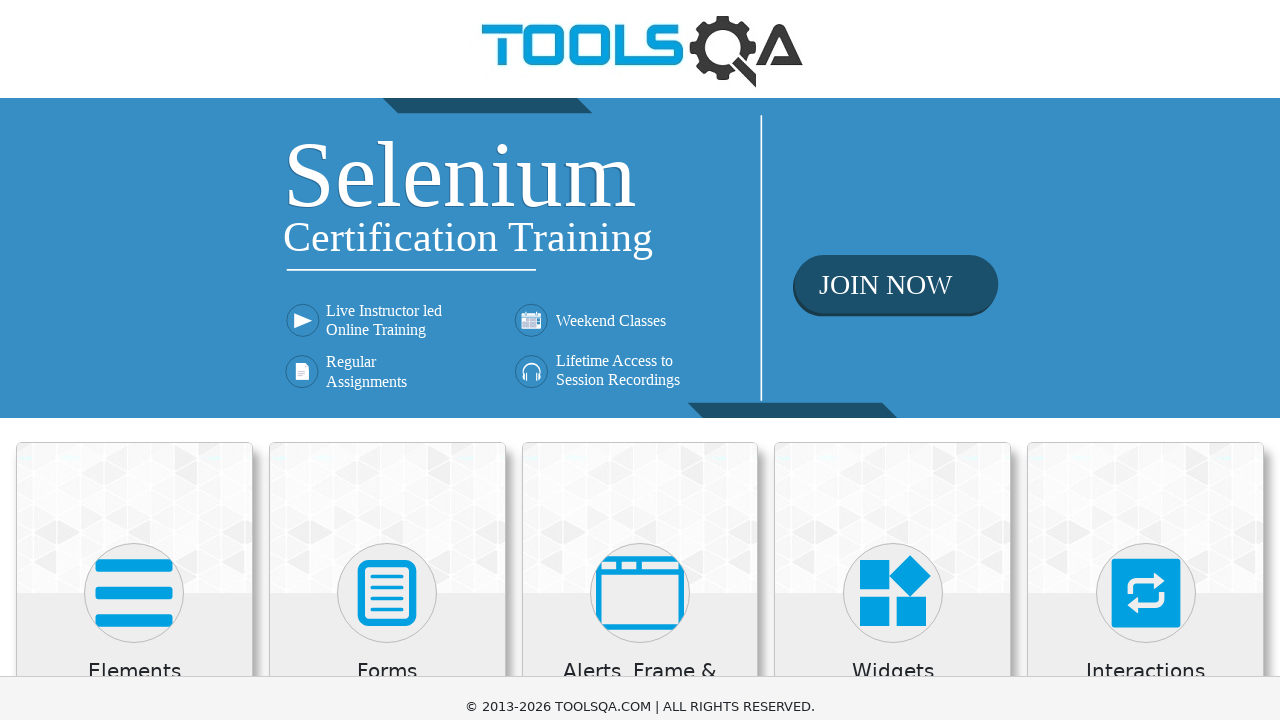

Clicked on Forms card at (387, 273) on xpath=//h5[text()='Forms']
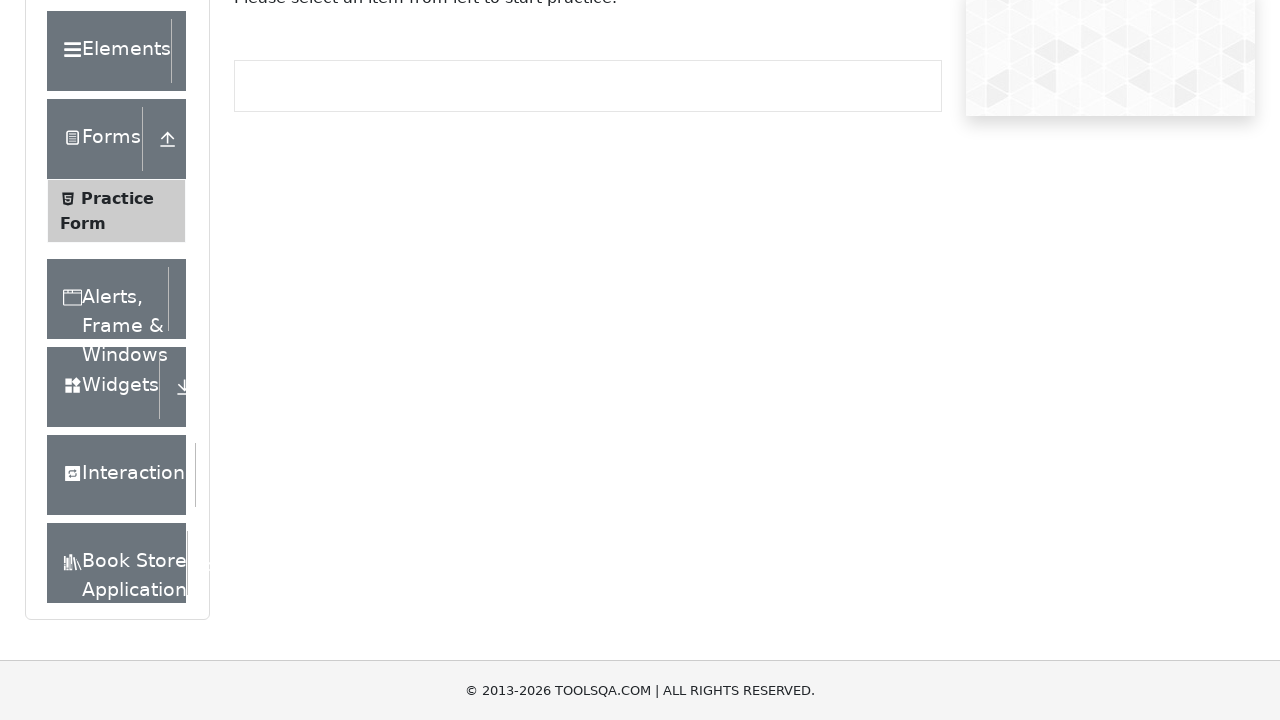

Clicked on Practice Form link at (117, 198) on xpath=//span[text()='Practice Form']
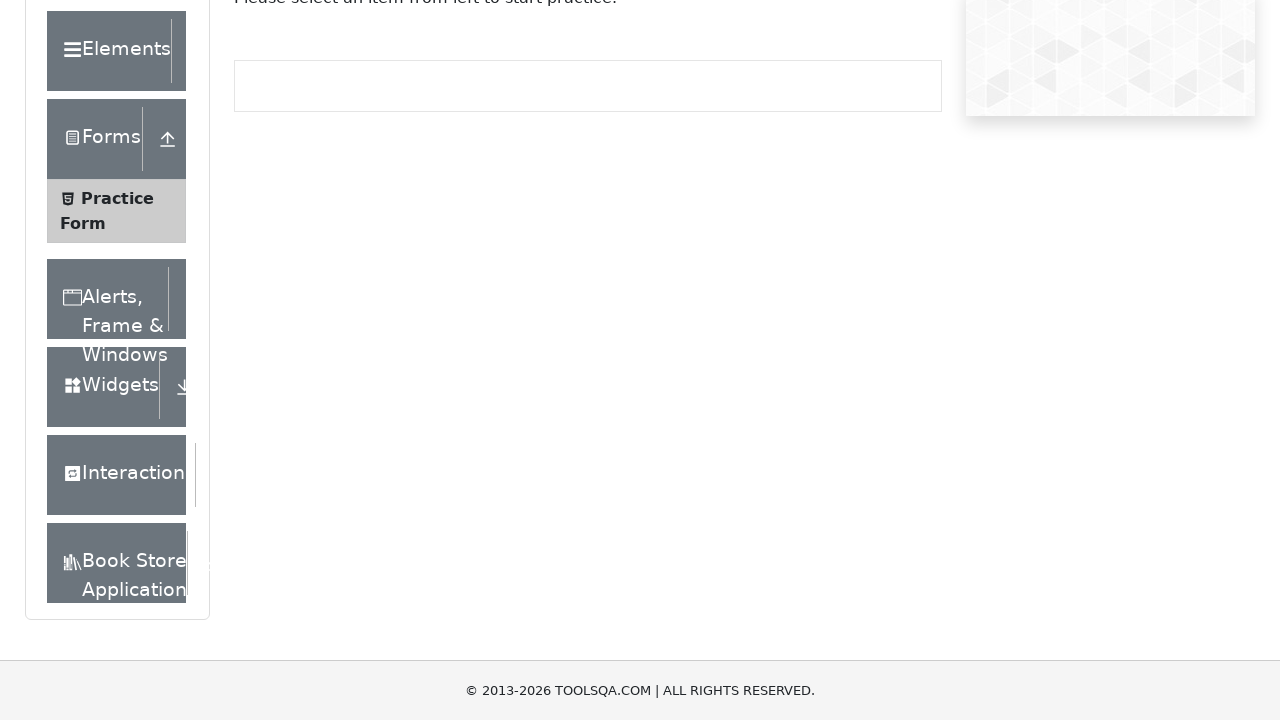

Filled first name field with 'Pam' on #firstName
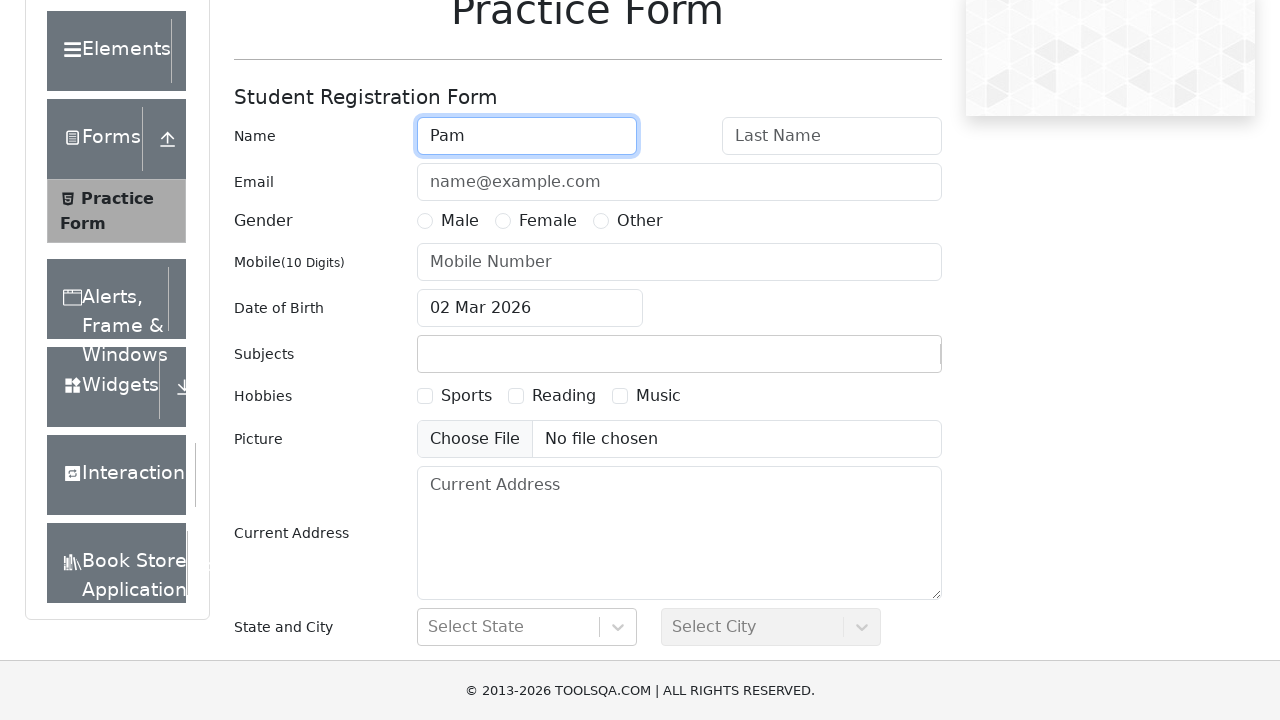

Filled last name field with 'Beesly' on #lastName
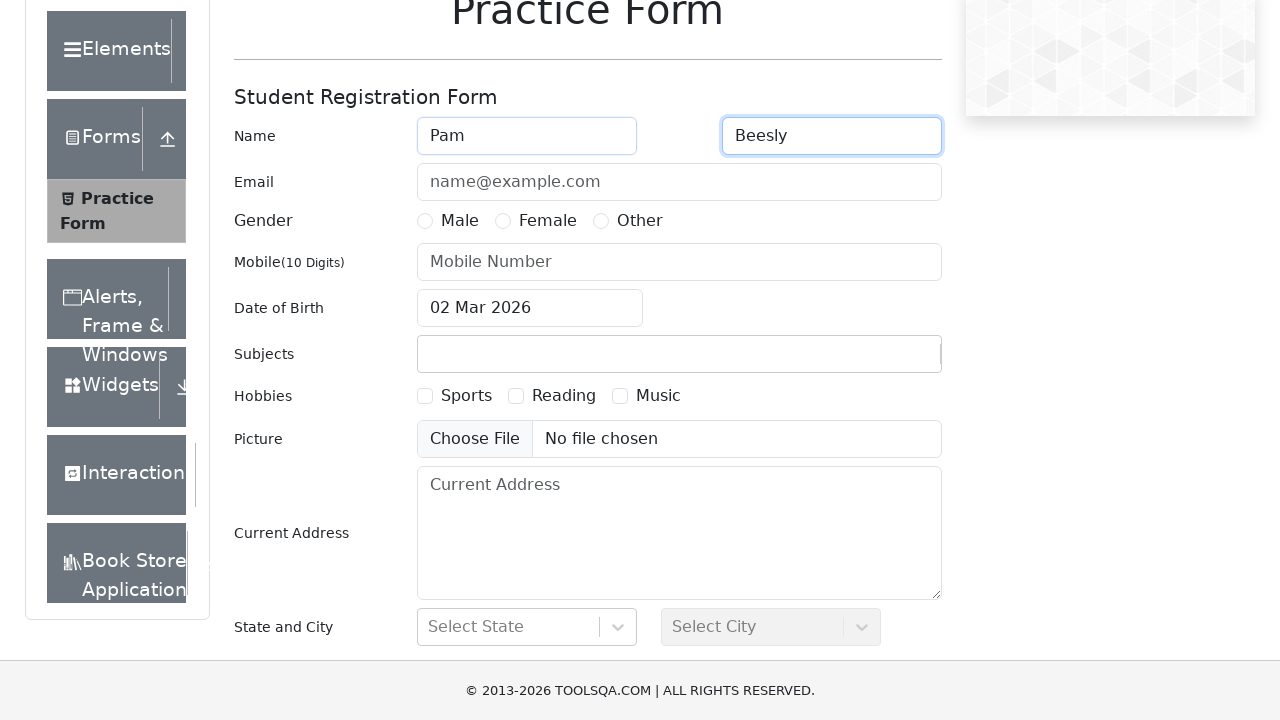

Filled email field with 'pam.beesly@gmail.com' on #userEmail
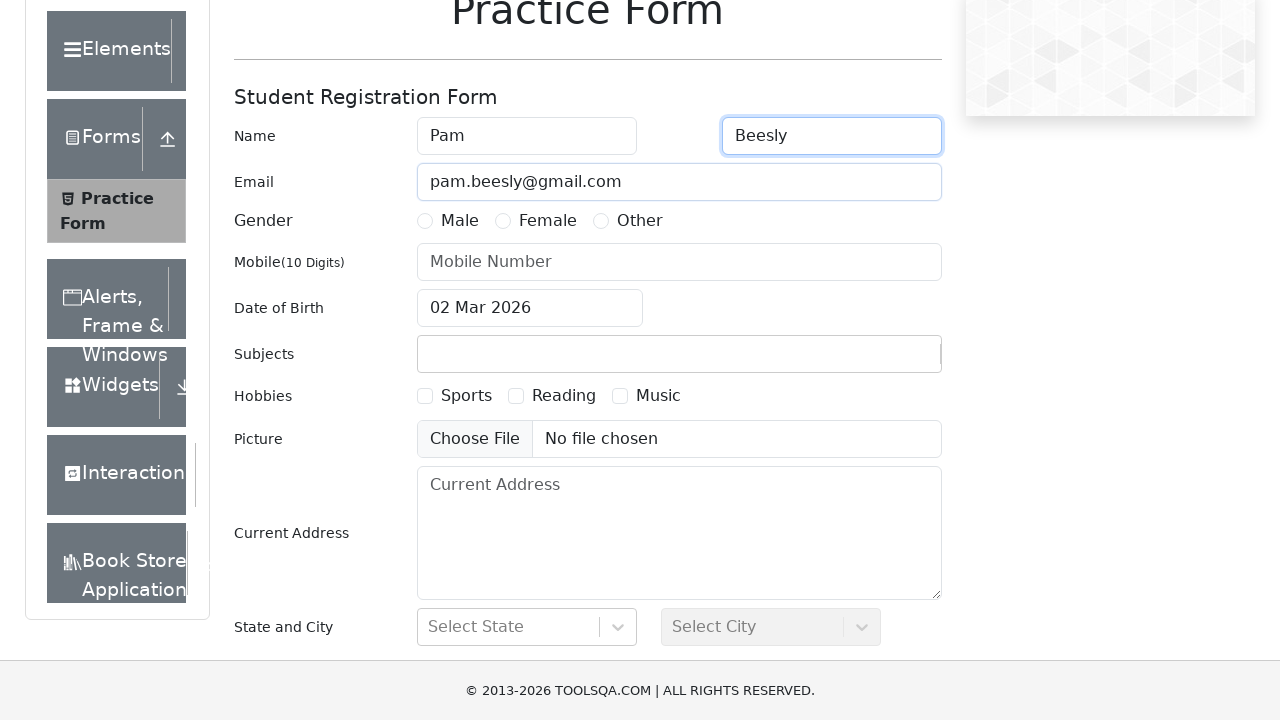

Filled mobile number field with '0714558796' on input[placeholder='Mobile Number']
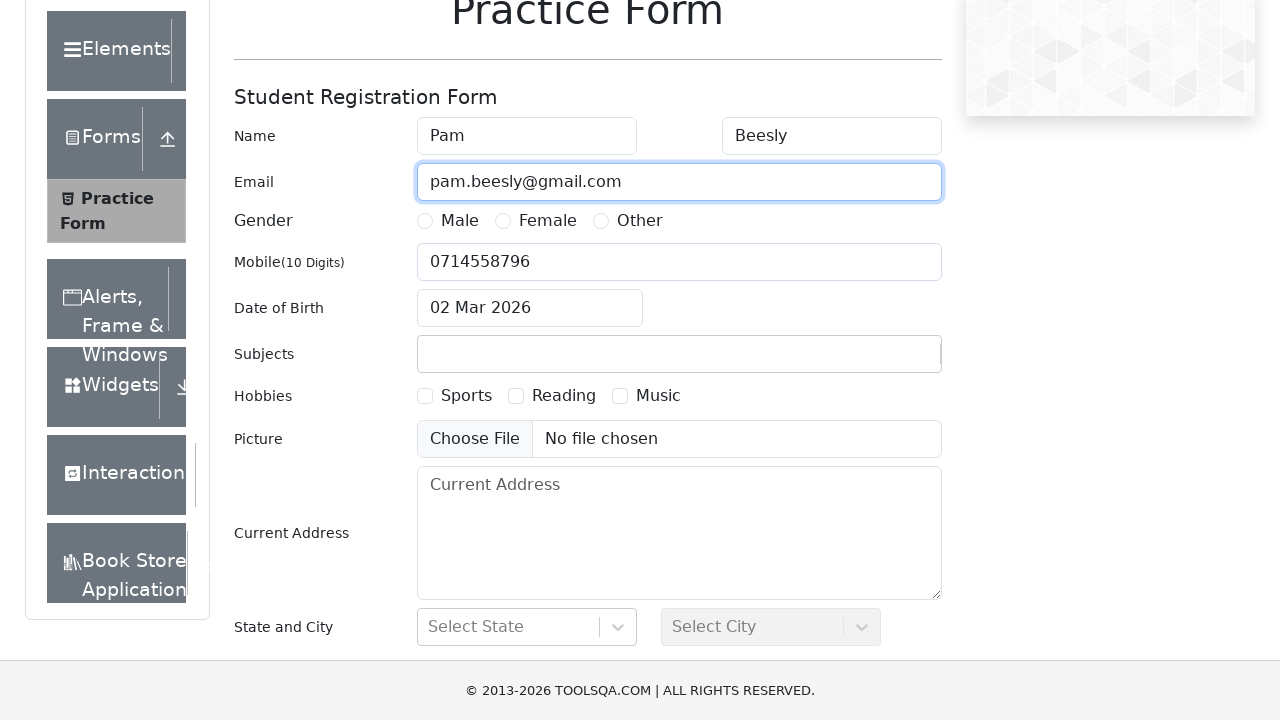

Selected Female gender radio button at (548, 221) on xpath=//label[@for='gender-radio-2']
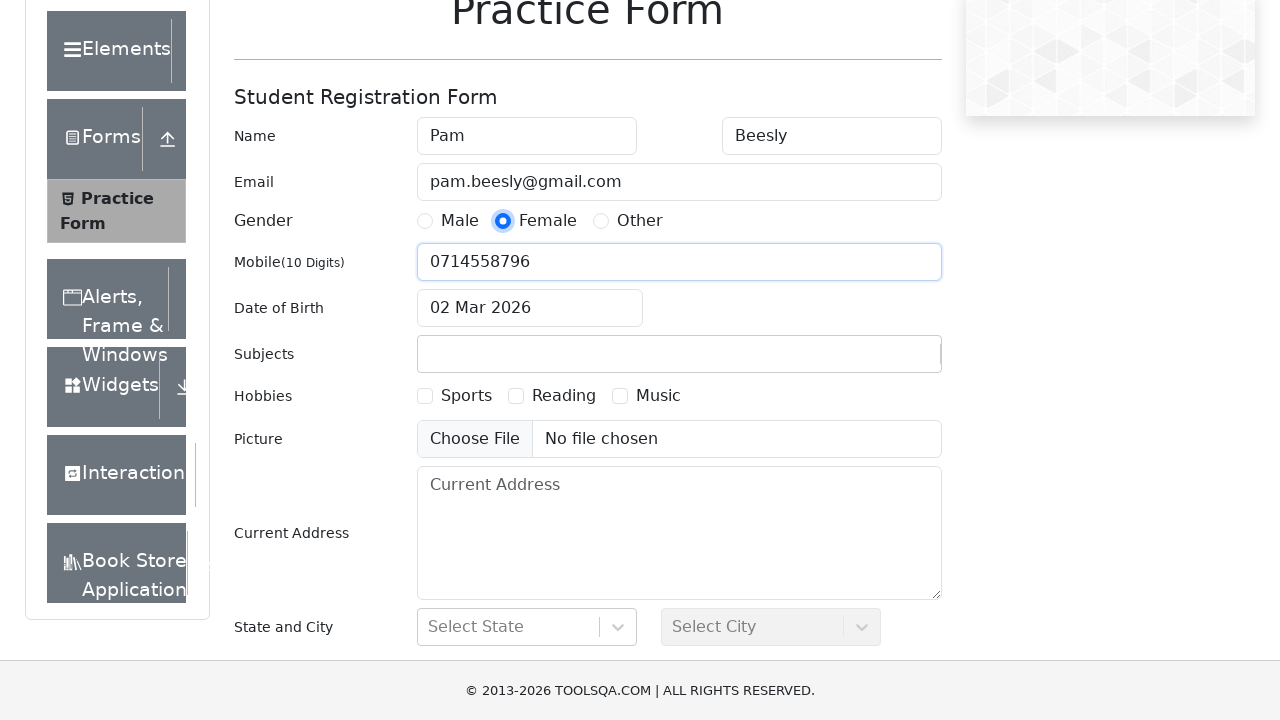

Filled subjects field with 'Social Studies' on #subjectsInput
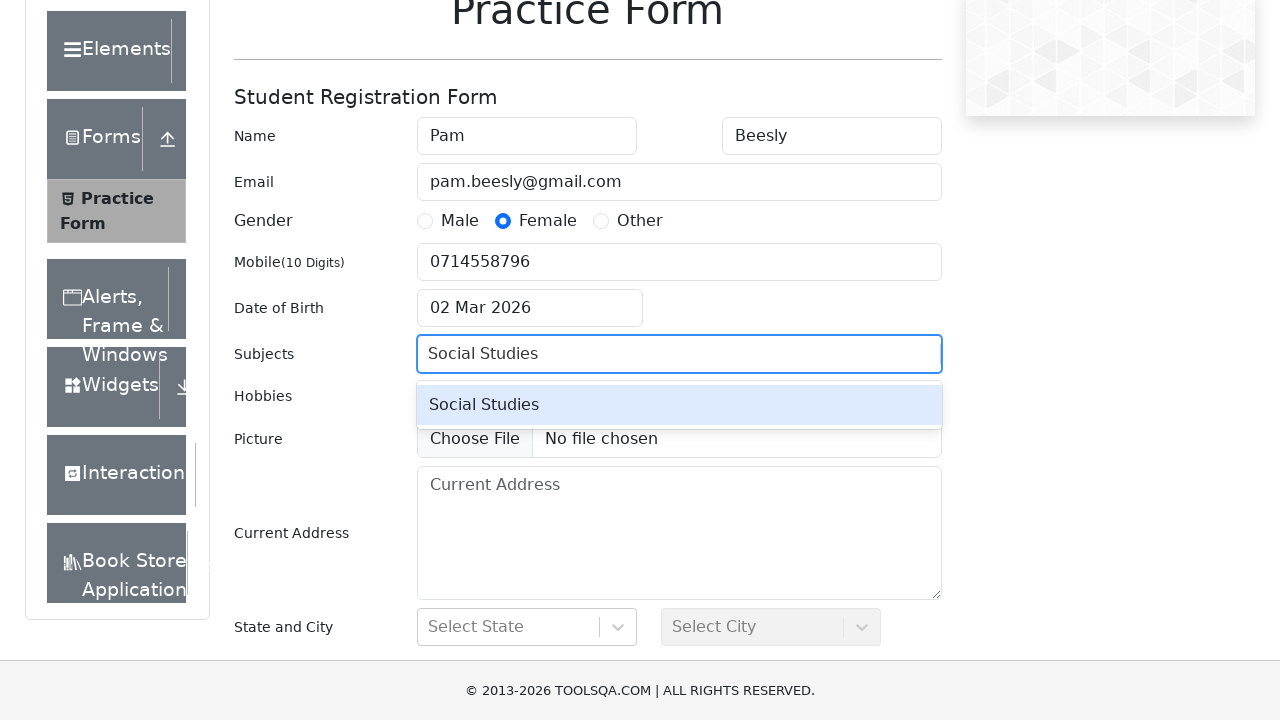

Pressed Enter to confirm subject selection on #subjectsInput
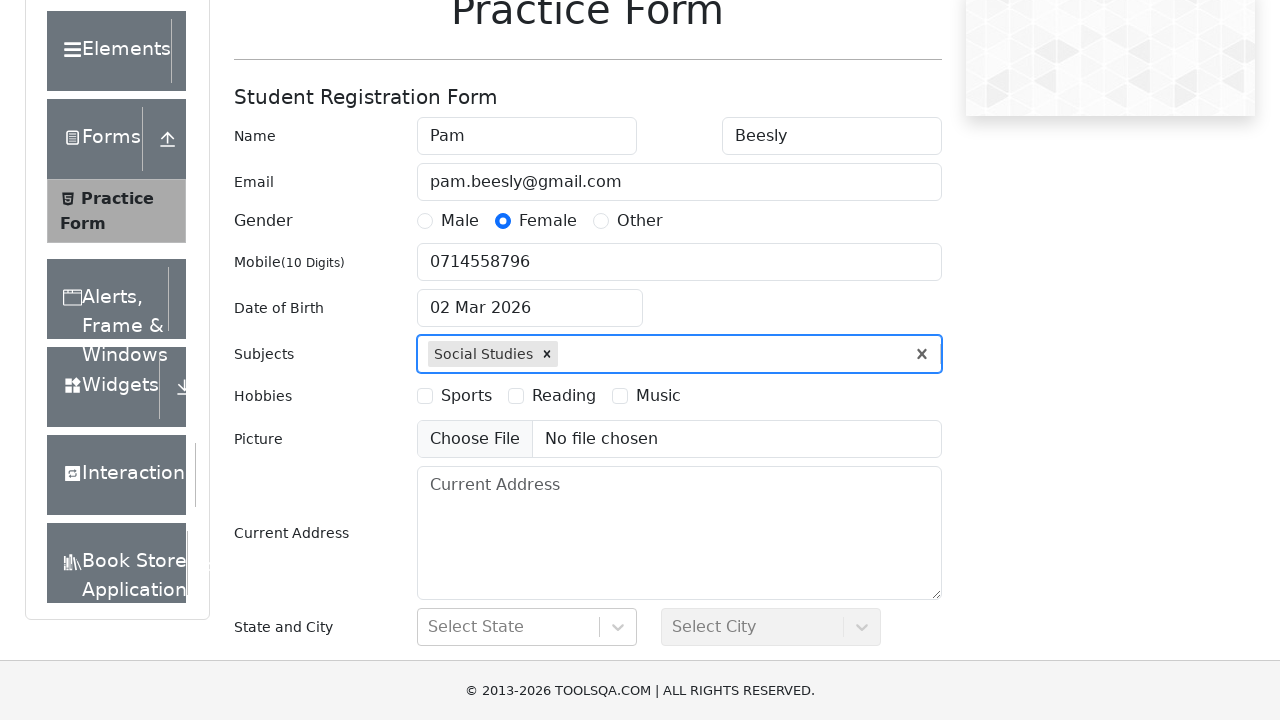

Clicked on state dropdown at (430, 627) on #react-select-3-input
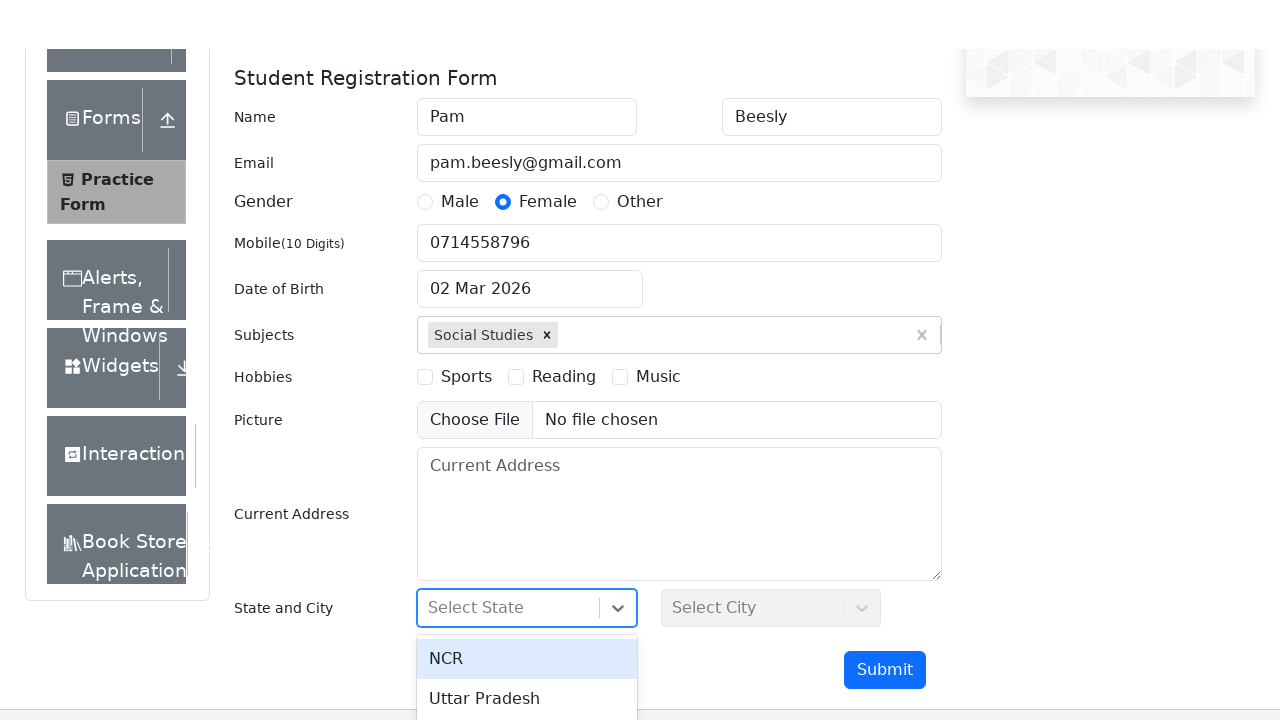

Filled state dropdown with 'Haryana' on #react-select-3-input
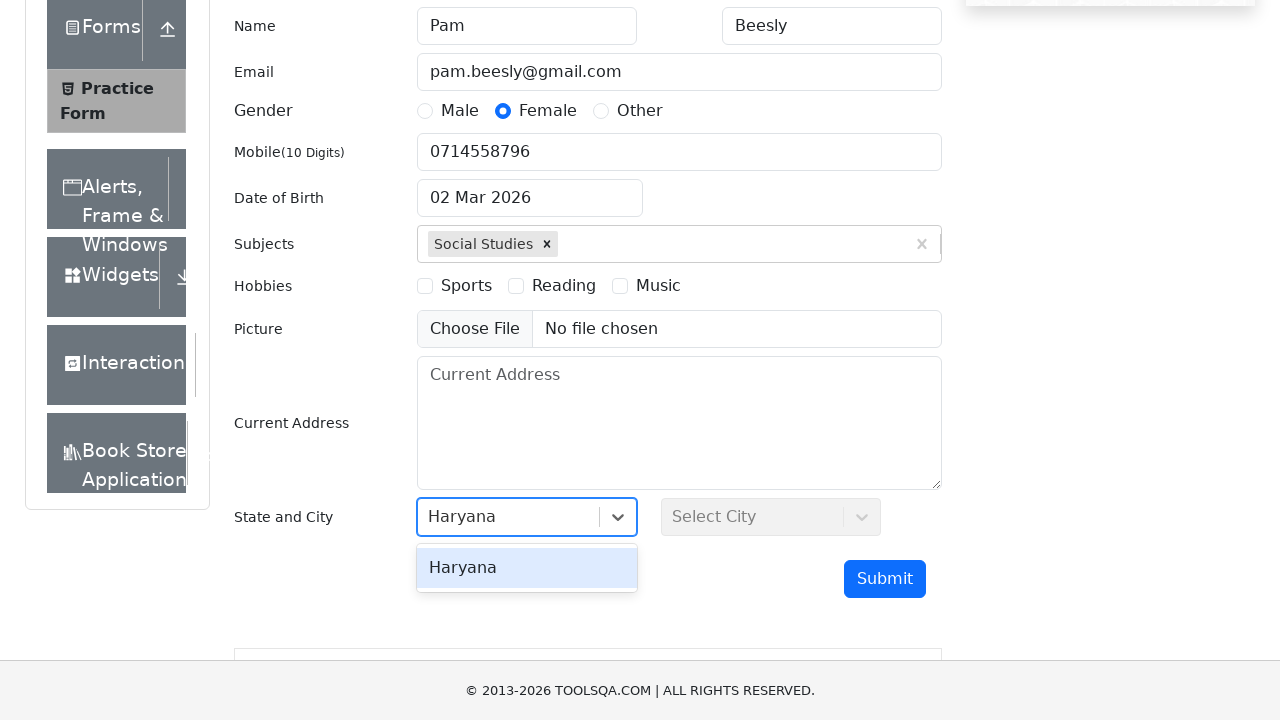

Pressed Enter to confirm state selection on #react-select-3-input
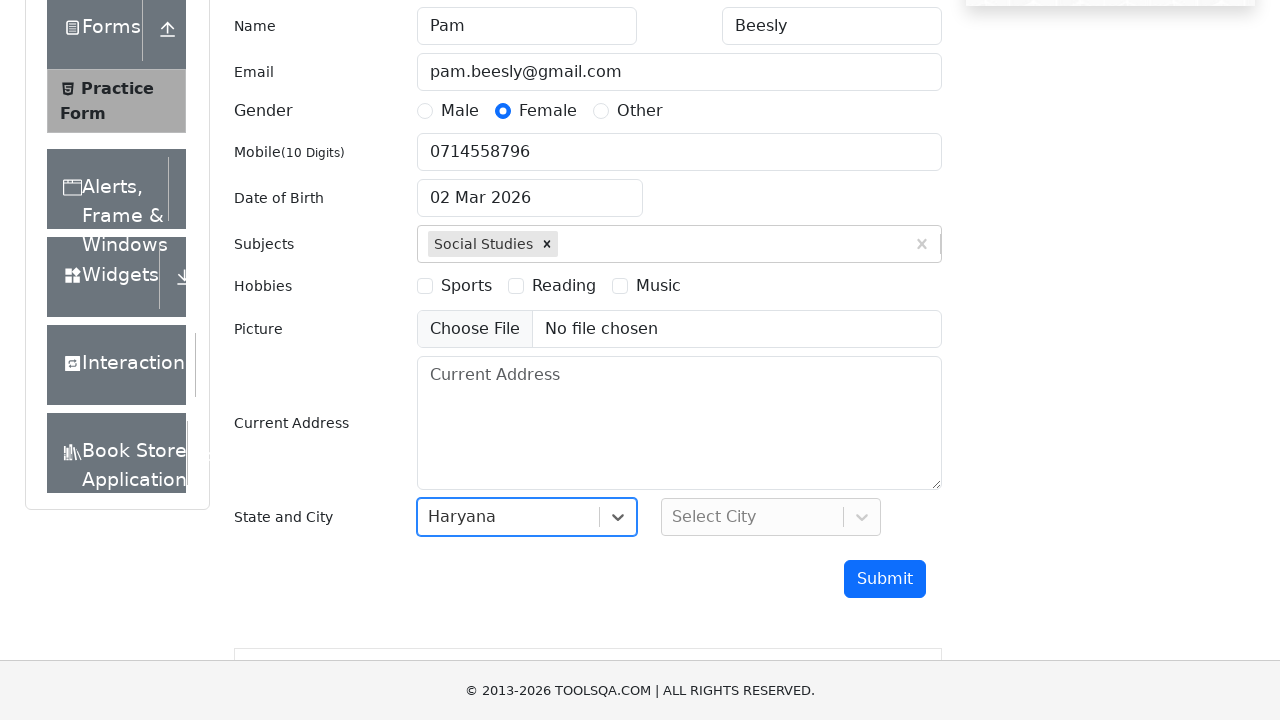

Filled city dropdown with 'Panipat' on #react-select-4-input
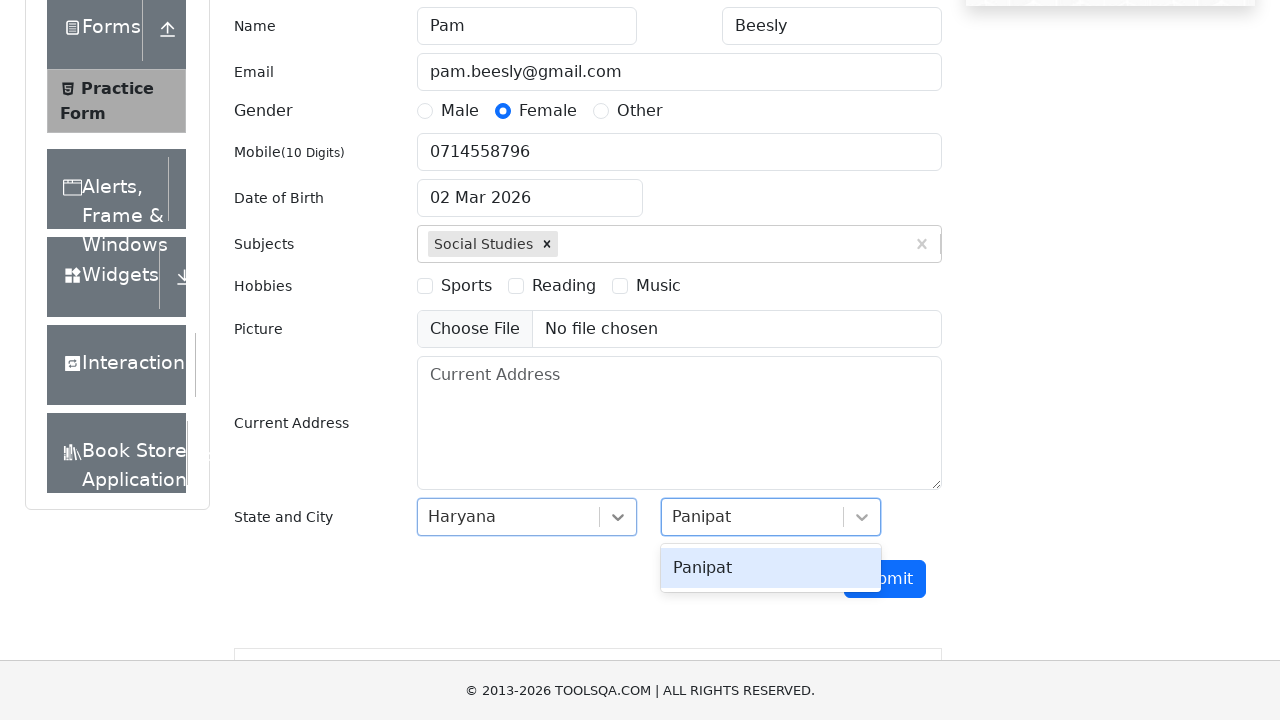

Pressed Enter to confirm city selection on #react-select-4-input
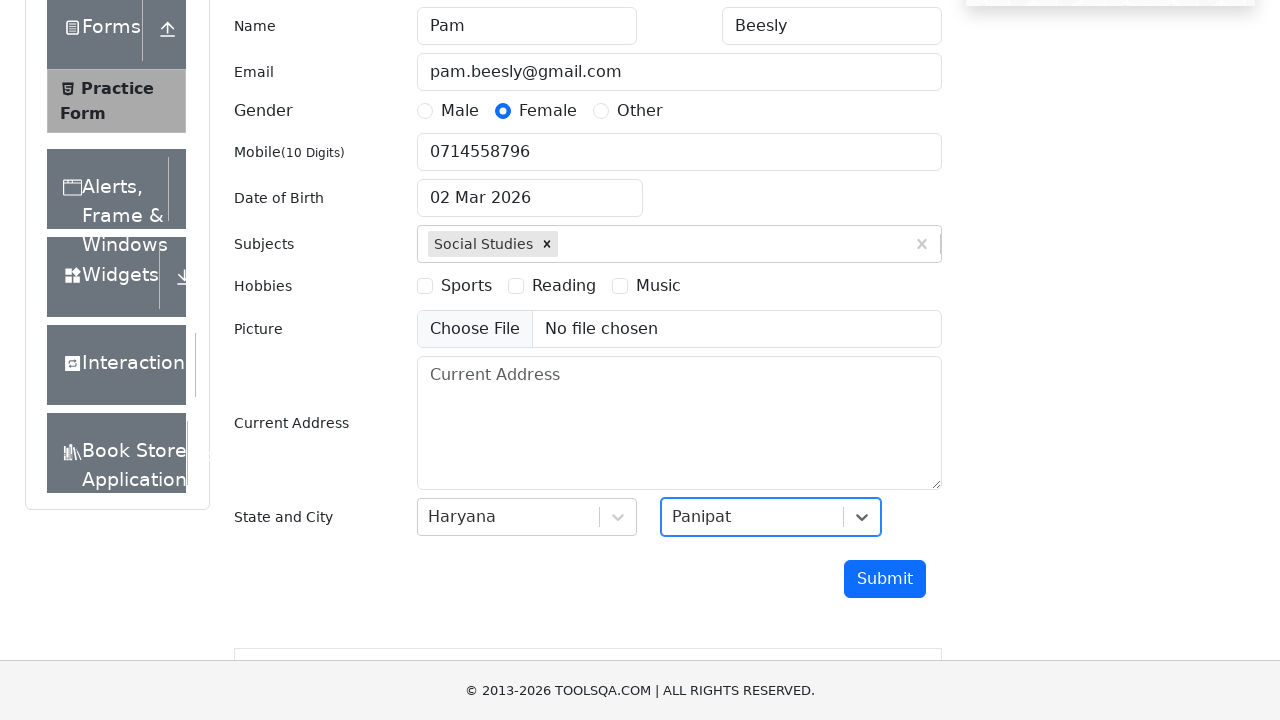

Clicked submit button to submit the practice form
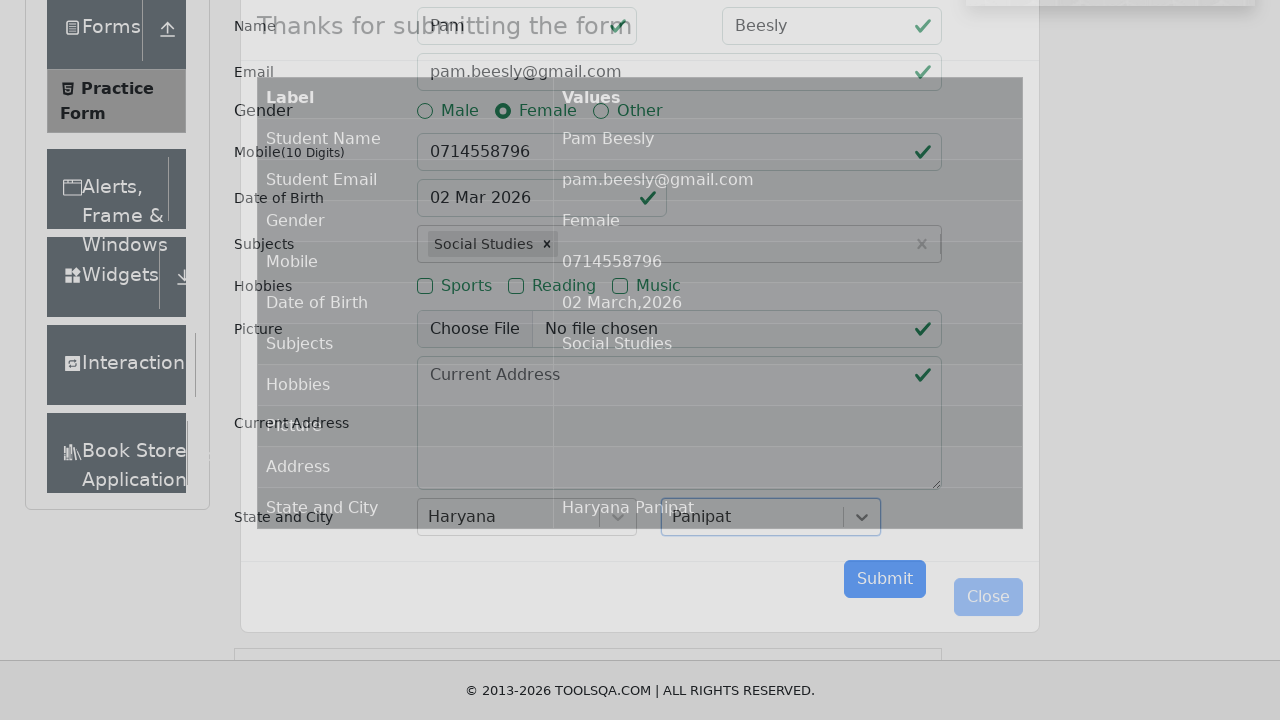

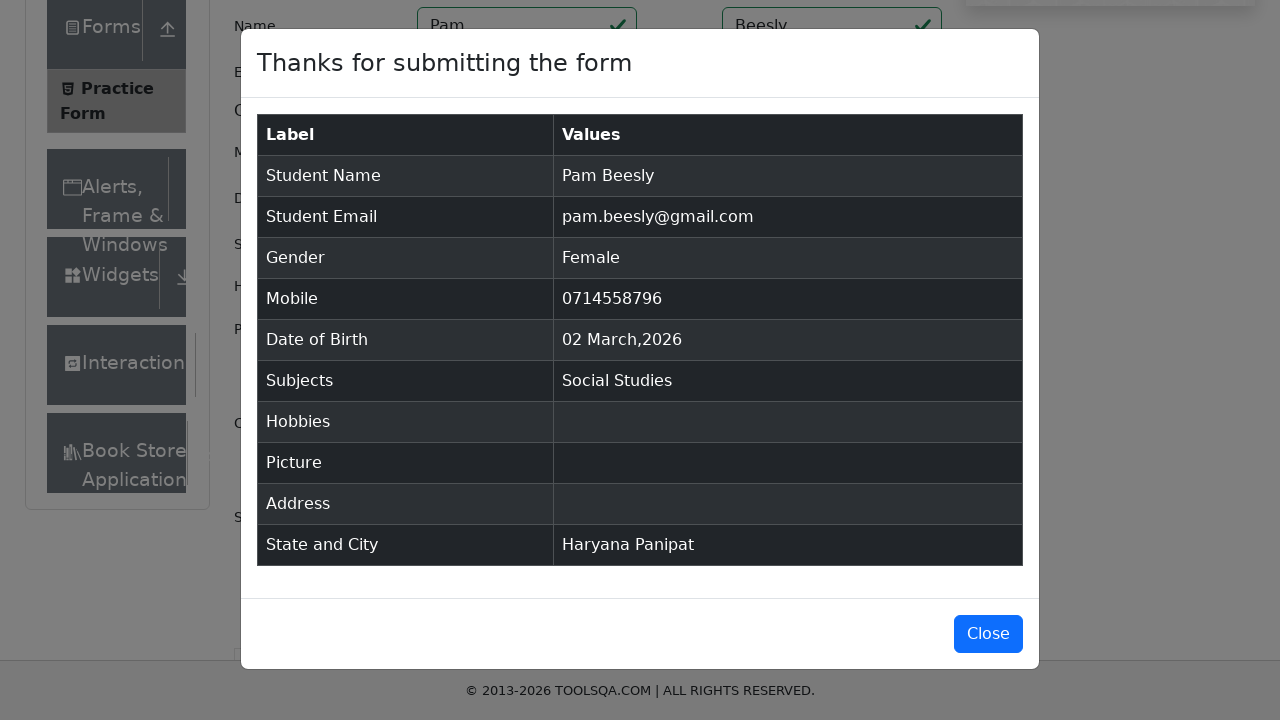